Solves a mathematical captcha by reading a value, calculating a function, filling the answer, checking a checkbox, selecting a radio button, and submitting the form

Starting URL: http://suninjuly.github.io/math.html

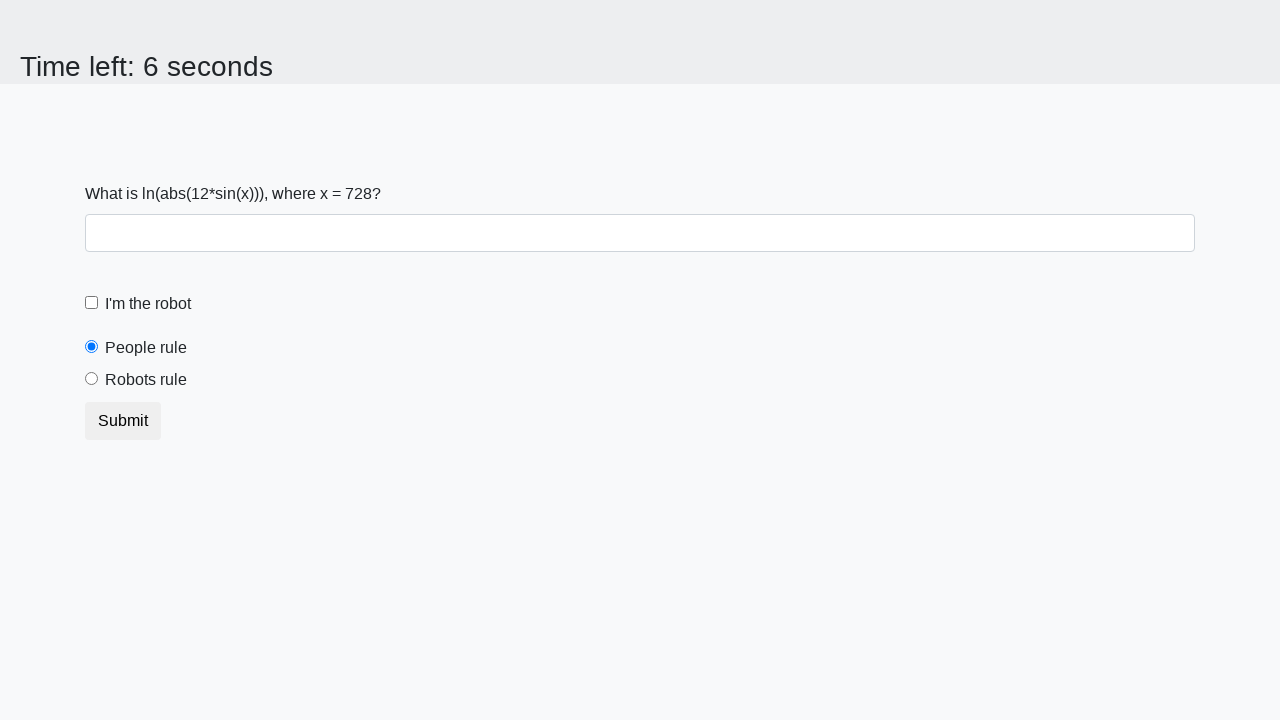

Retrieved x value from math captcha
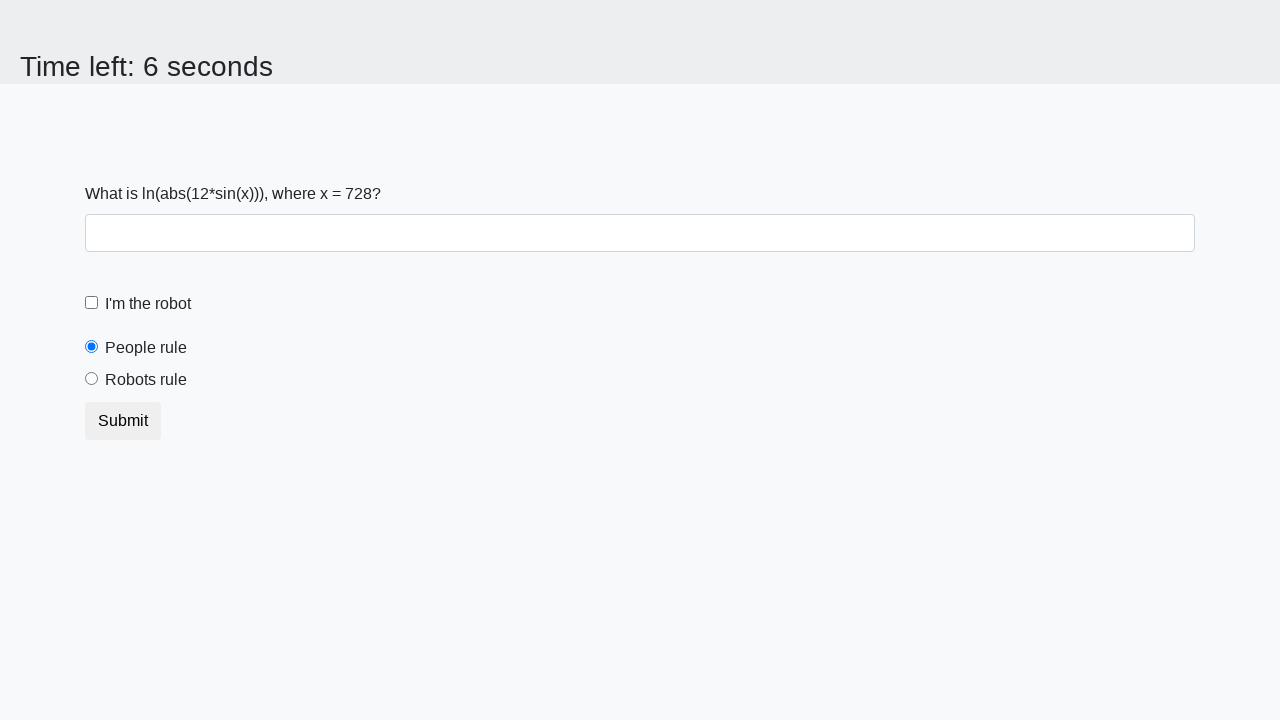

Calculated mathematical function: log(abs(12*sin(x)))
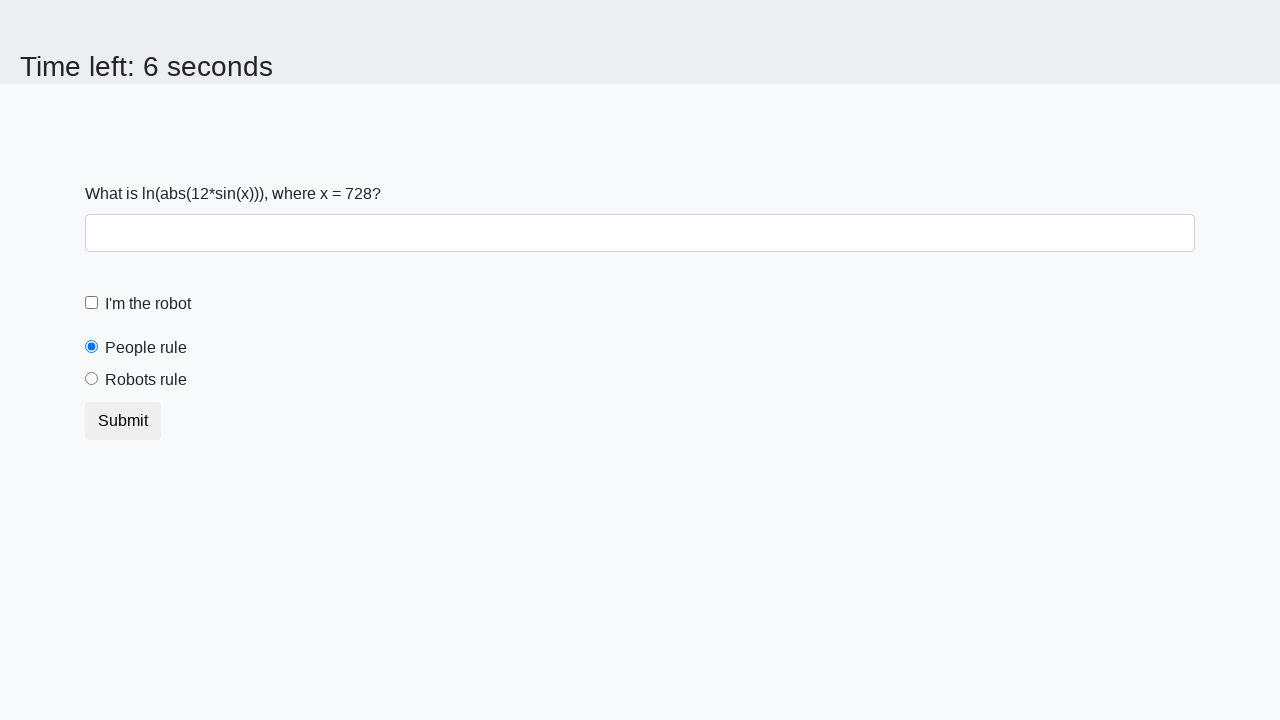

Filled answer field with calculated result on #answer
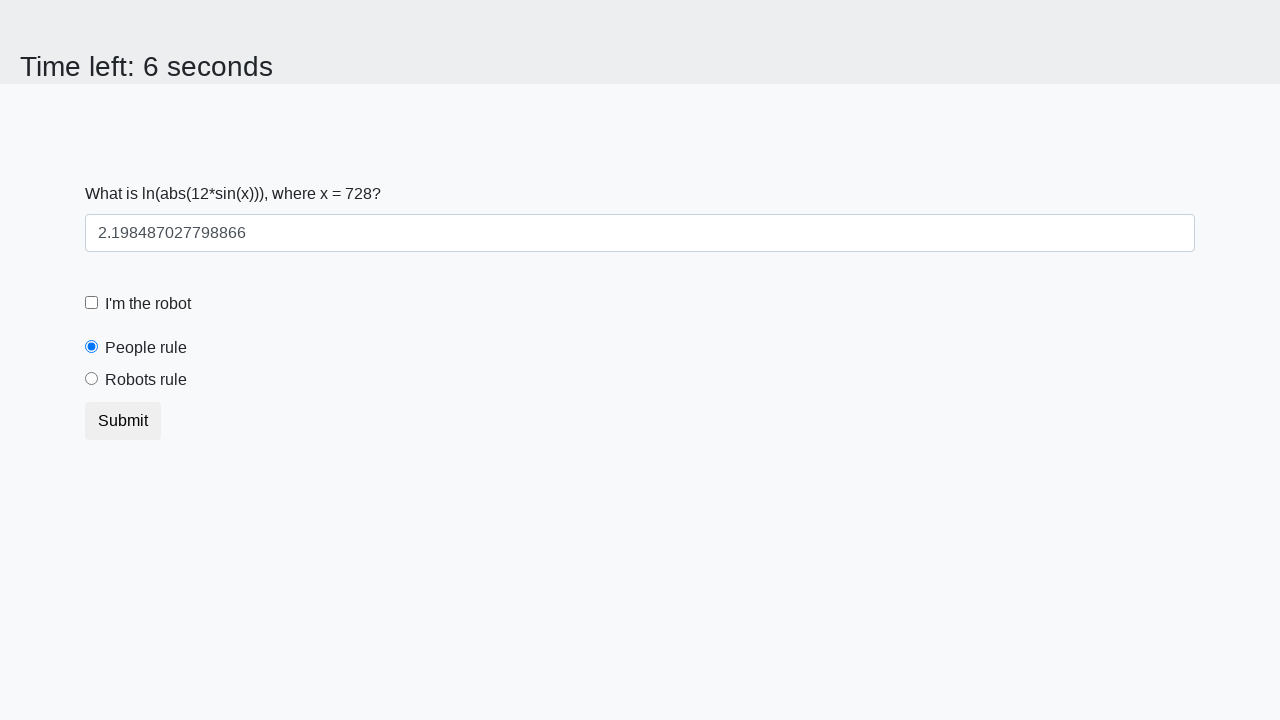

Checked 'I'm the robot' checkbox at (148, 304) on [for='robotCheckbox']
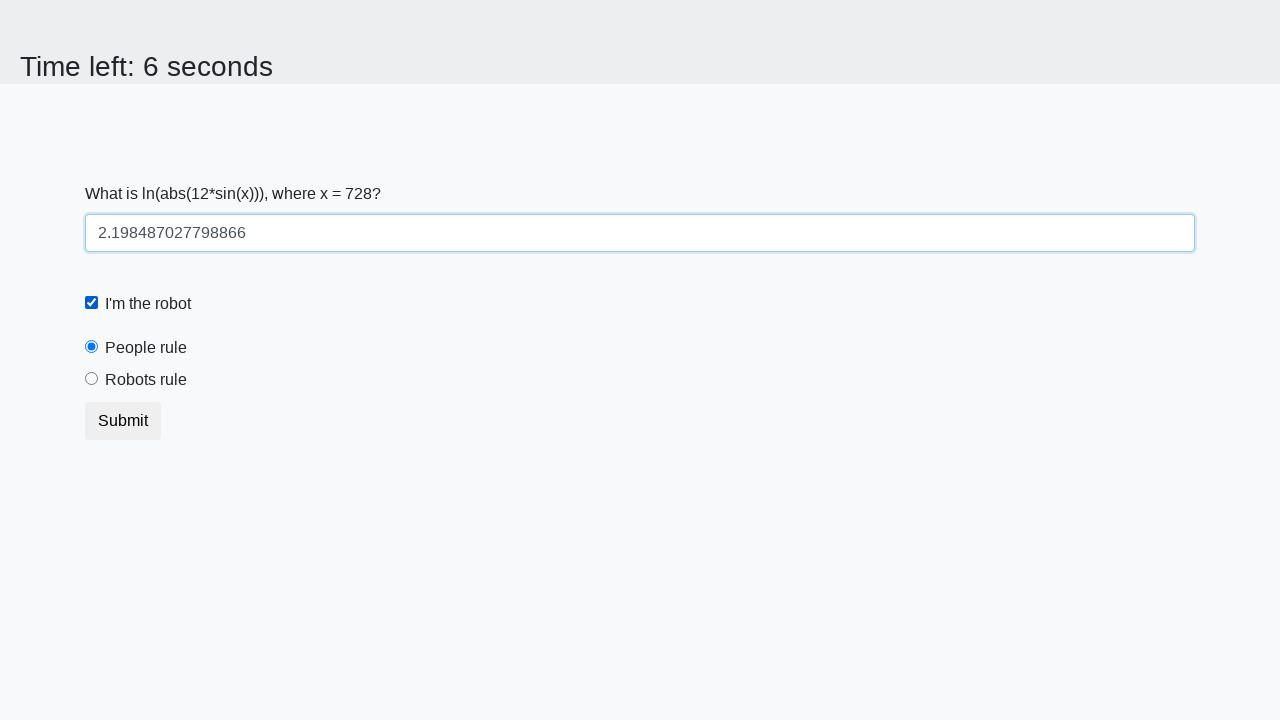

Selected 'Robots rule!' radio button at (146, 380) on [for='robotsRule']
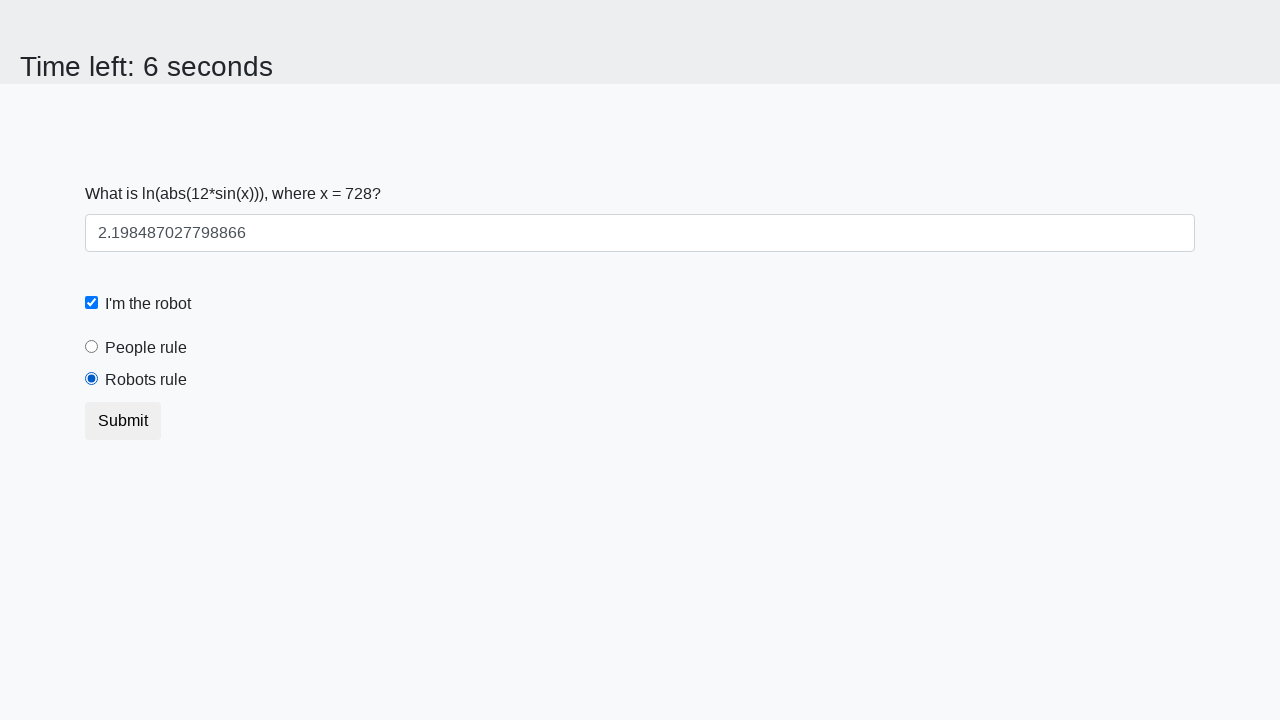

Clicked submit button to submit form at (123, 421) on button.btn.btn-default
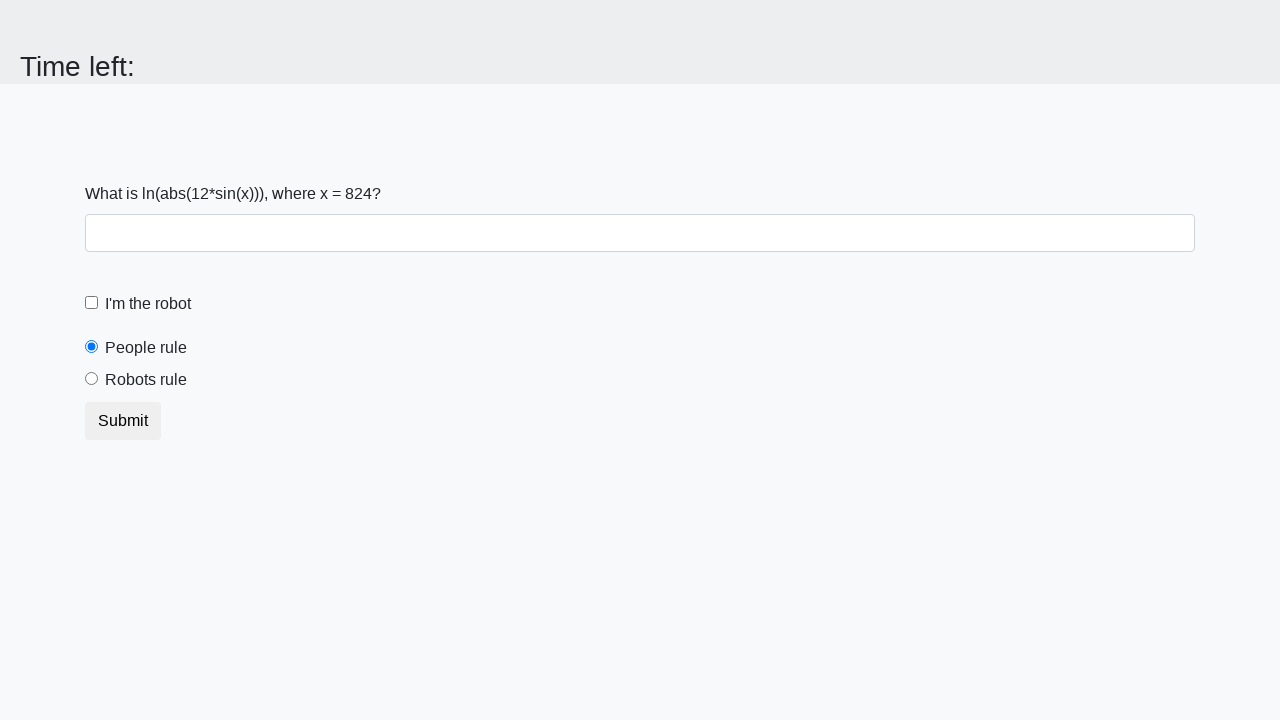

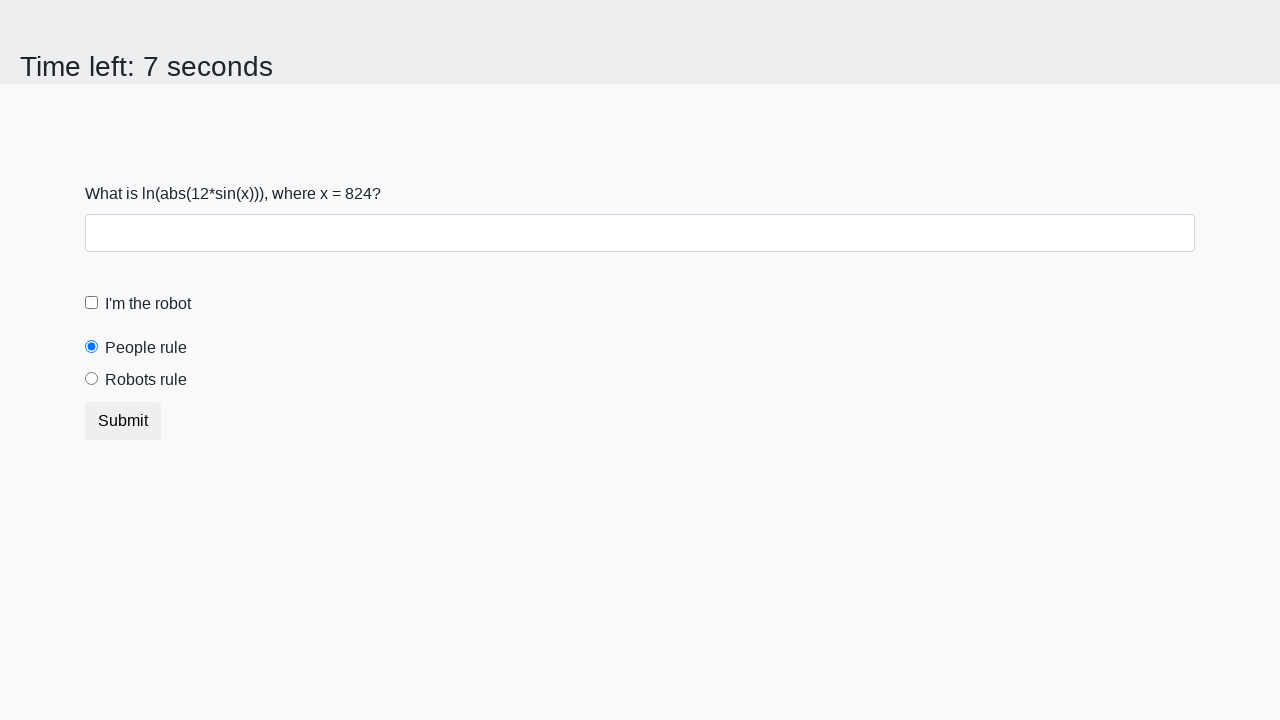